Navigates to a test page and clicks a button element

Starting URL: https://SunInJuly.github.io/execute_script.html

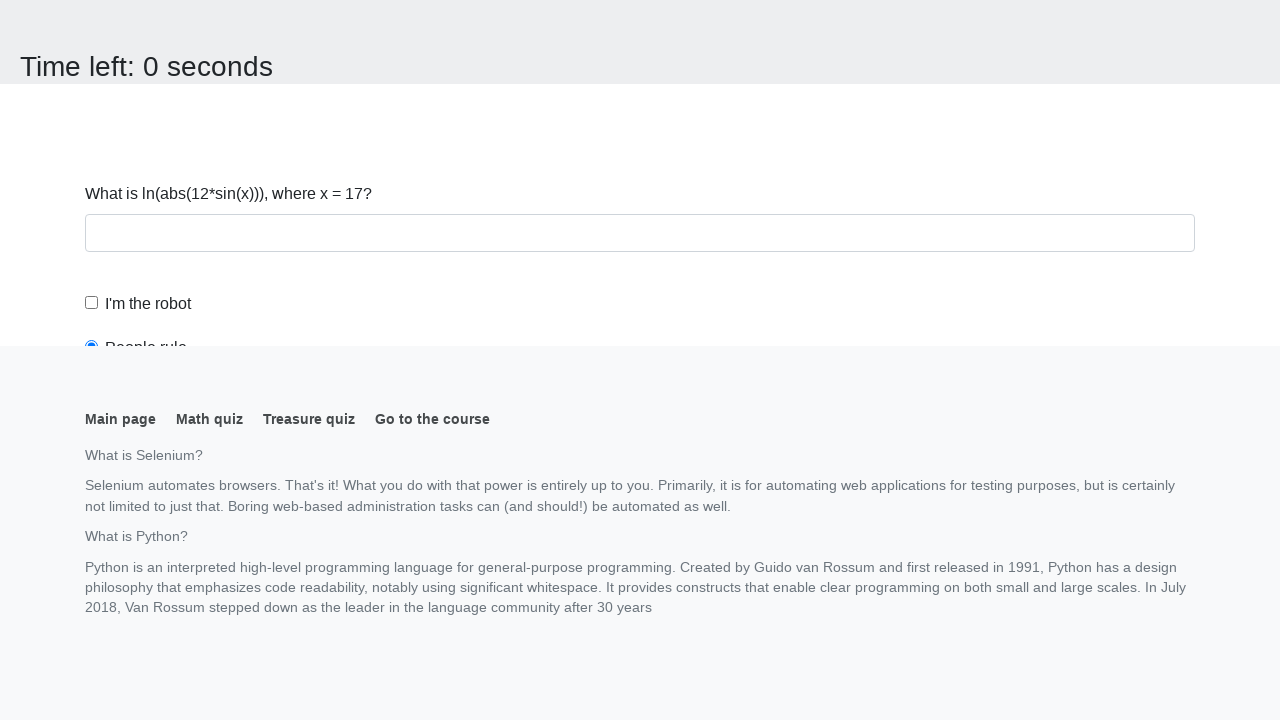

Navigated to test page at https://SunInJuly.github.io/execute_script.html
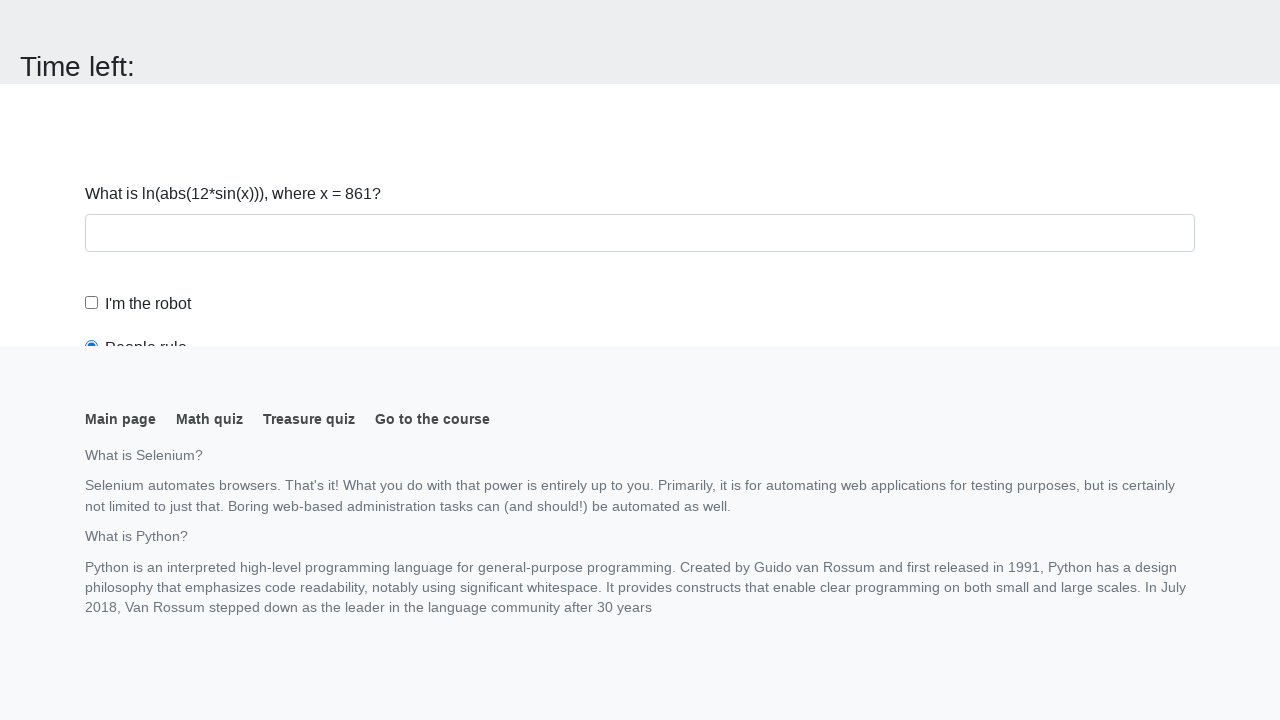

Clicked button element at (123, 20) on button
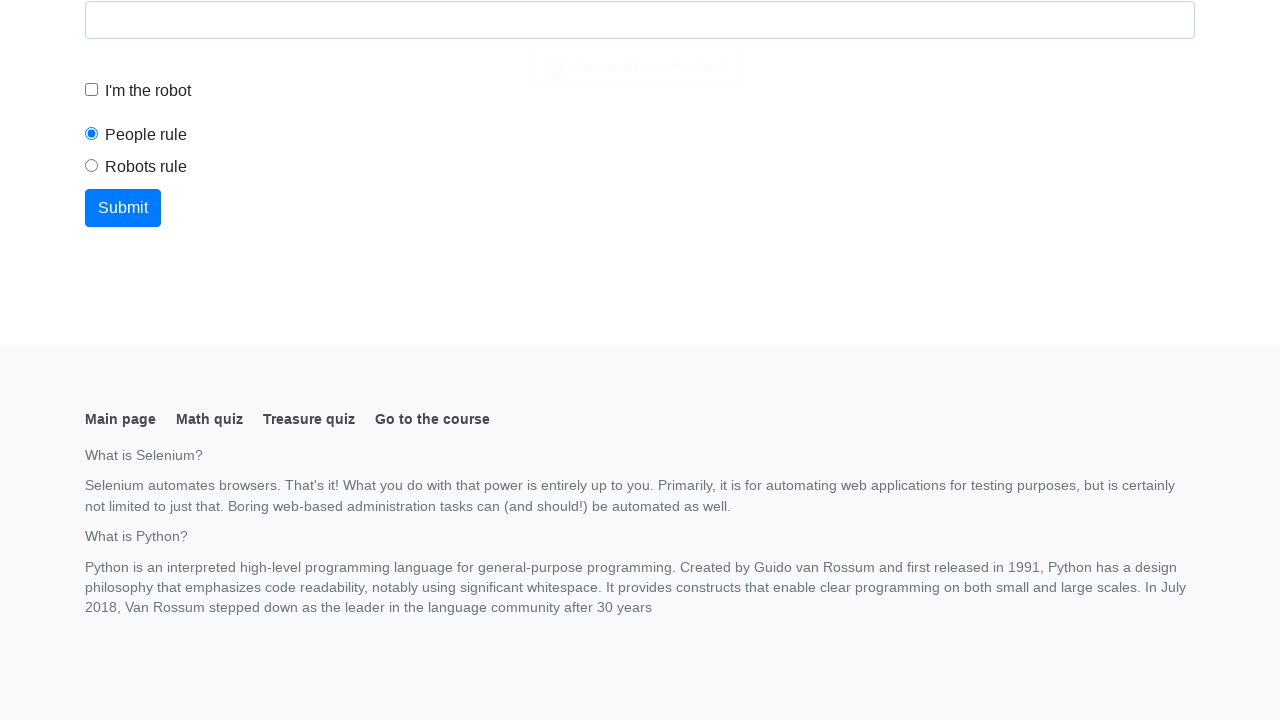

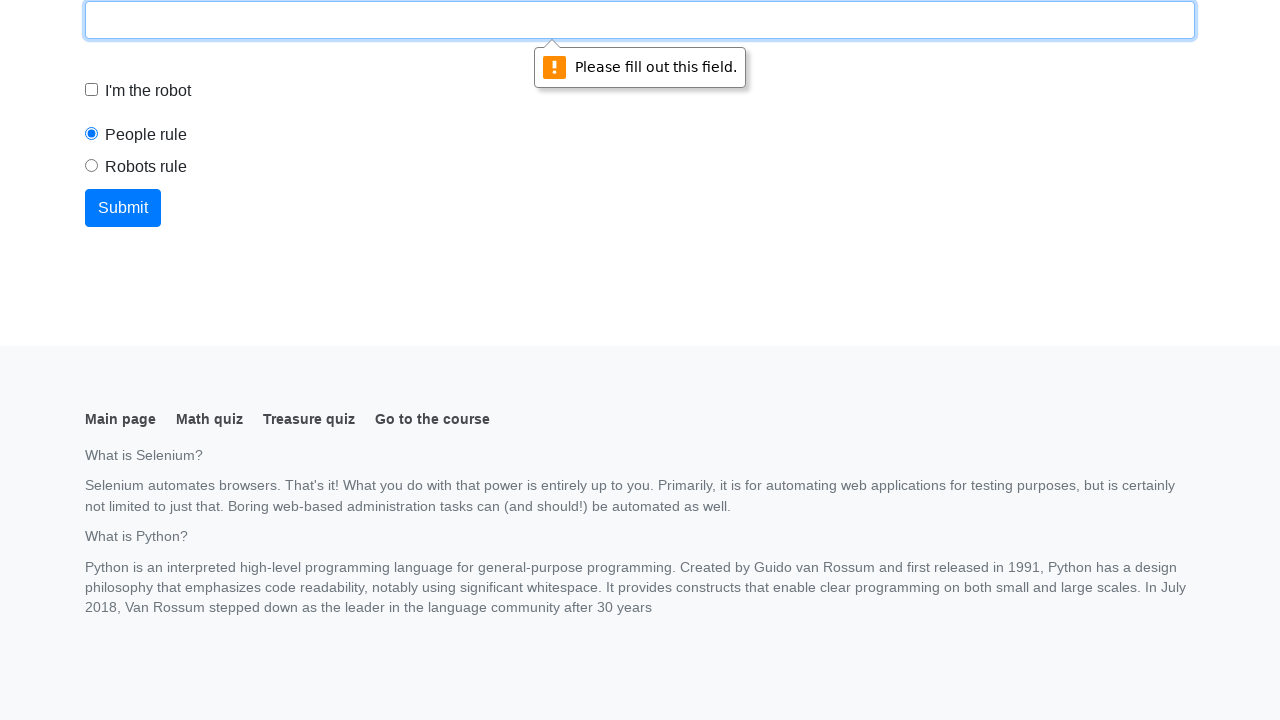